Tests navigation through the DemoQA website by clicking on the "Alerts, Frame & Windows" menu section and then selecting the "Browser Windows" option.

Starting URL: https://demoqa.com/

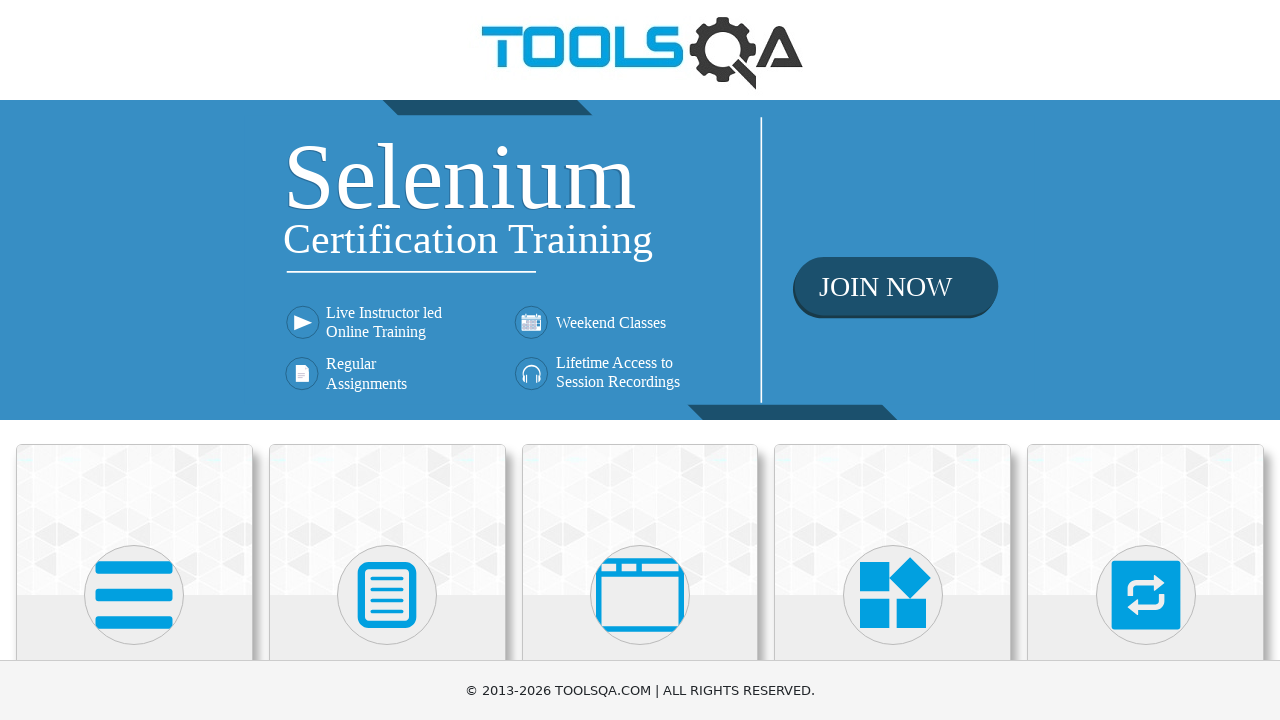

Clicked on 'Alerts, Frame & Windows' menu item at (640, 360) on text=Alerts, Frame & Windows
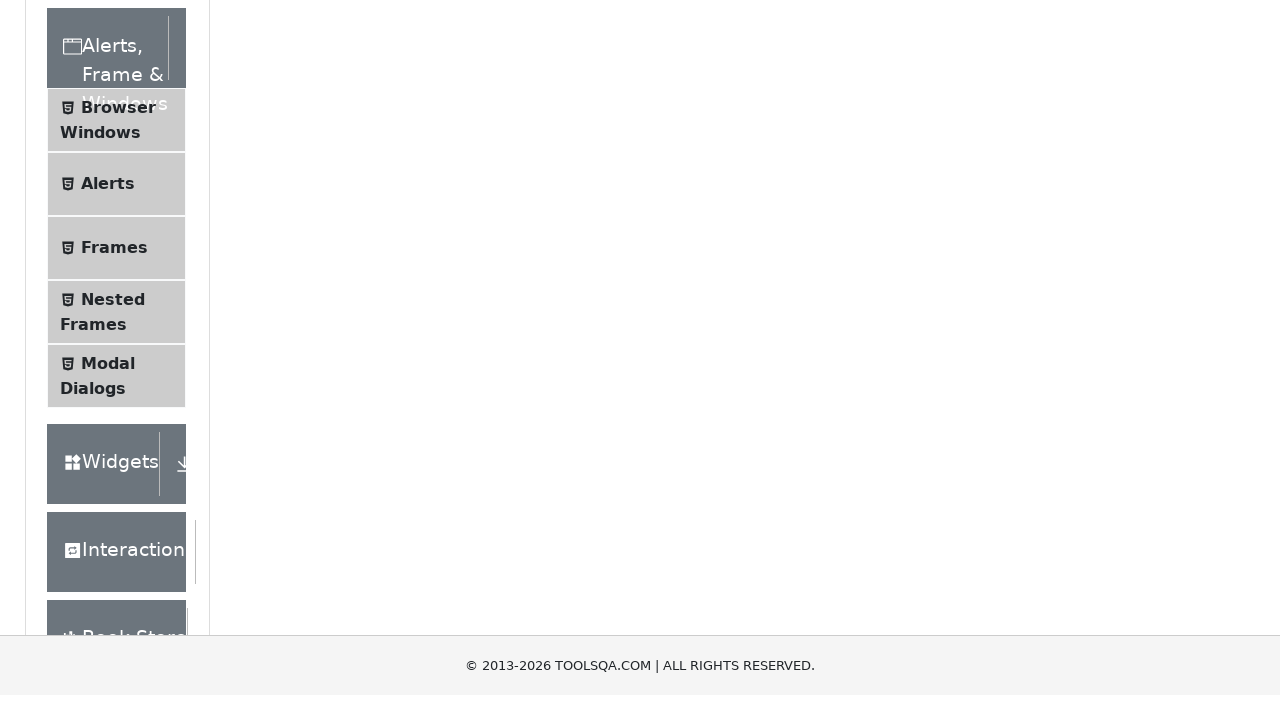

Clicked on 'Browser Windows' submenu option at (118, 424) on text=Browser Windows
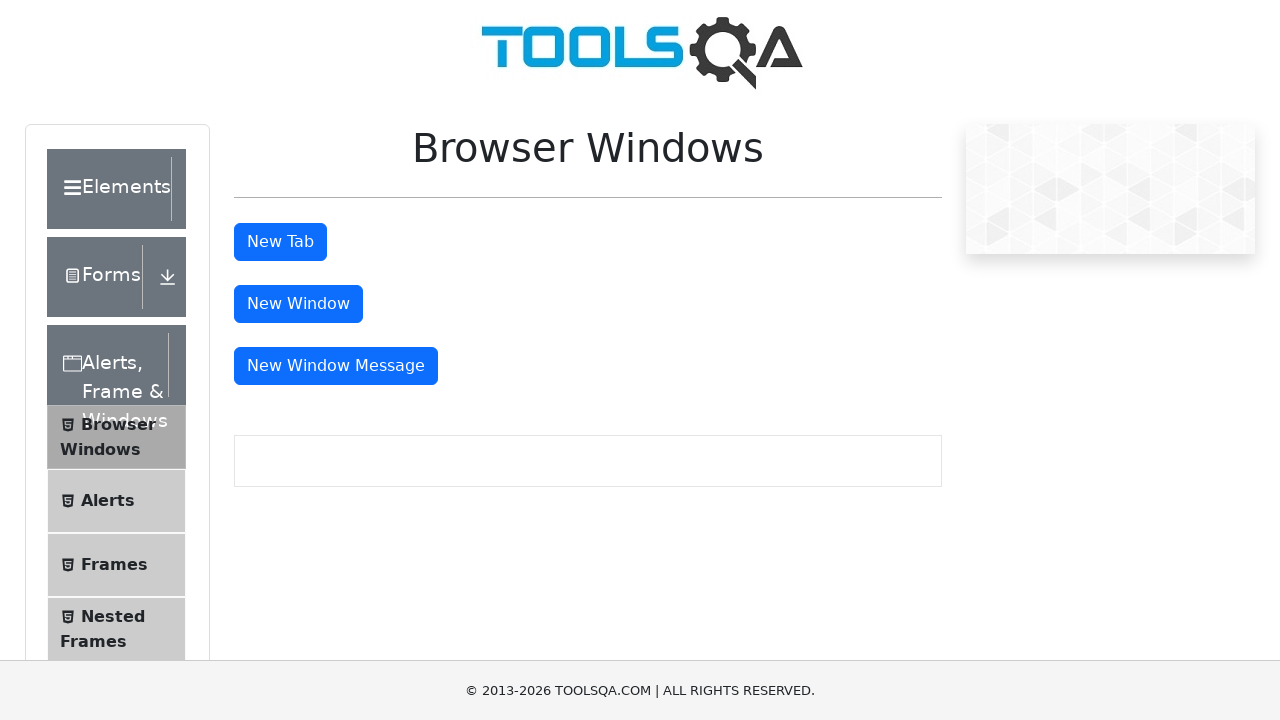

Browser Windows page loaded and became visible
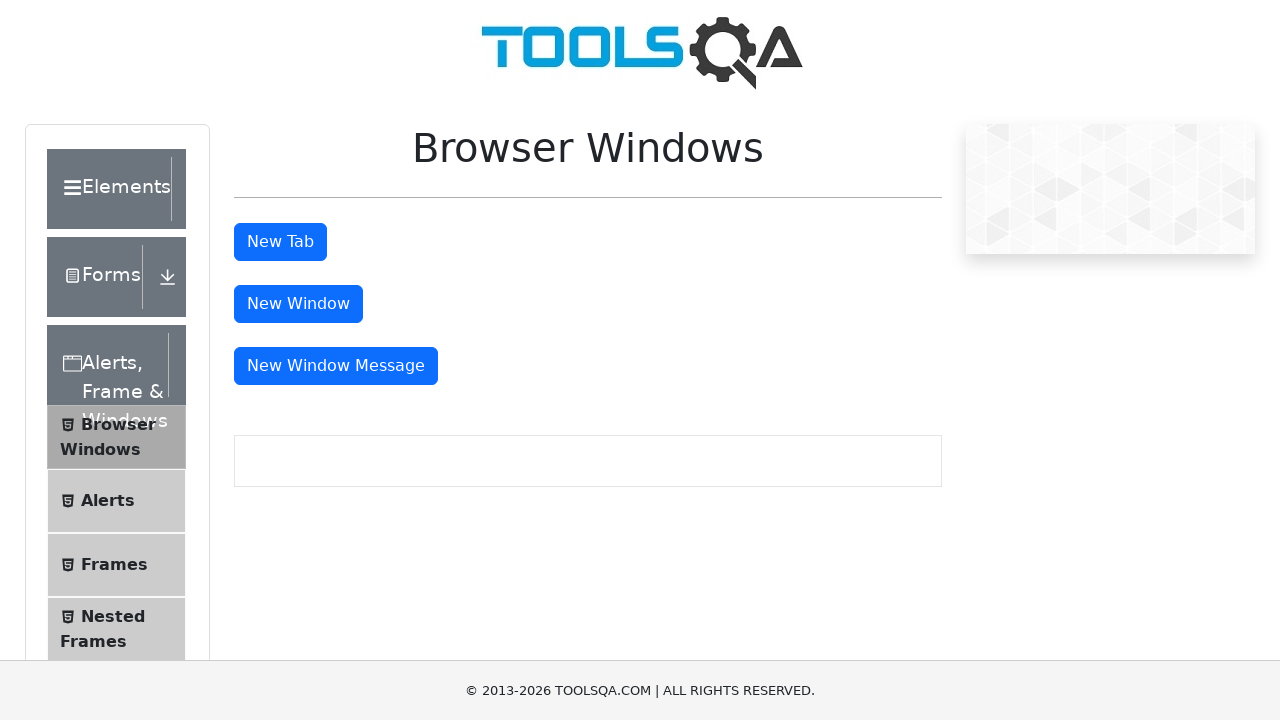

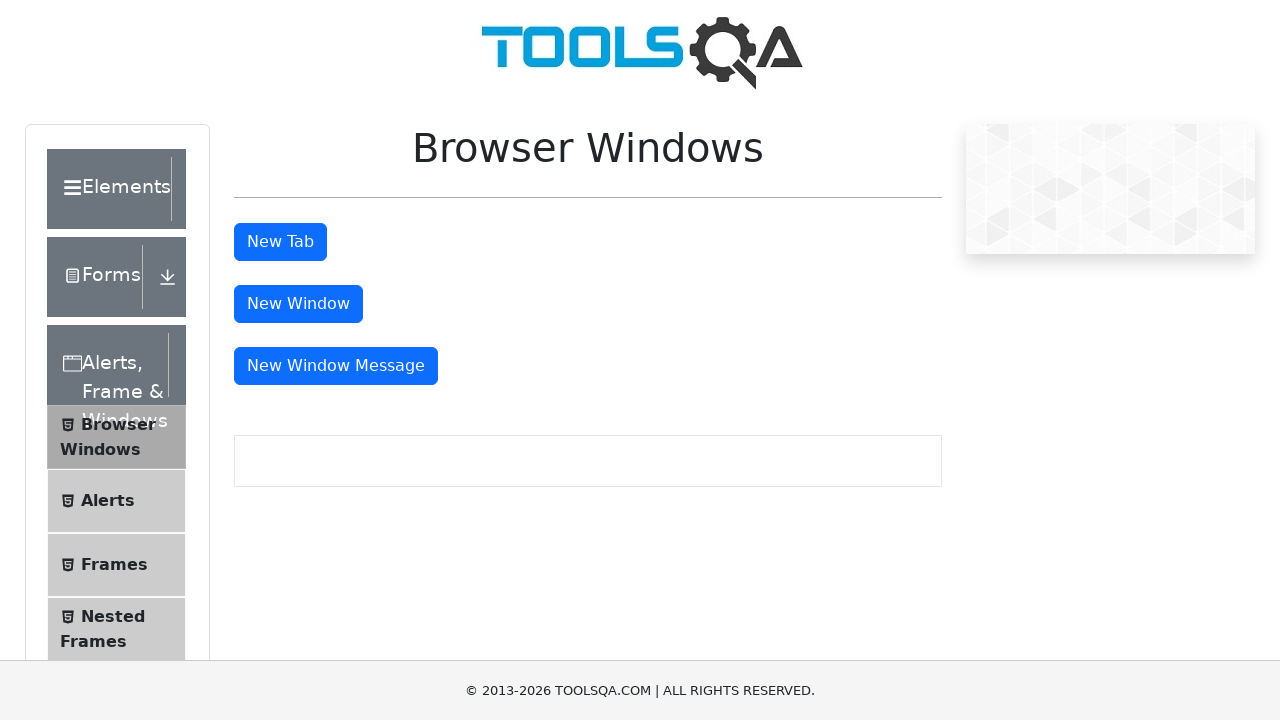